Tests switching between browser windows by clicking a link that opens a new window and then switching to that new window

Starting URL: https://the-internet.herokuapp.com/windows

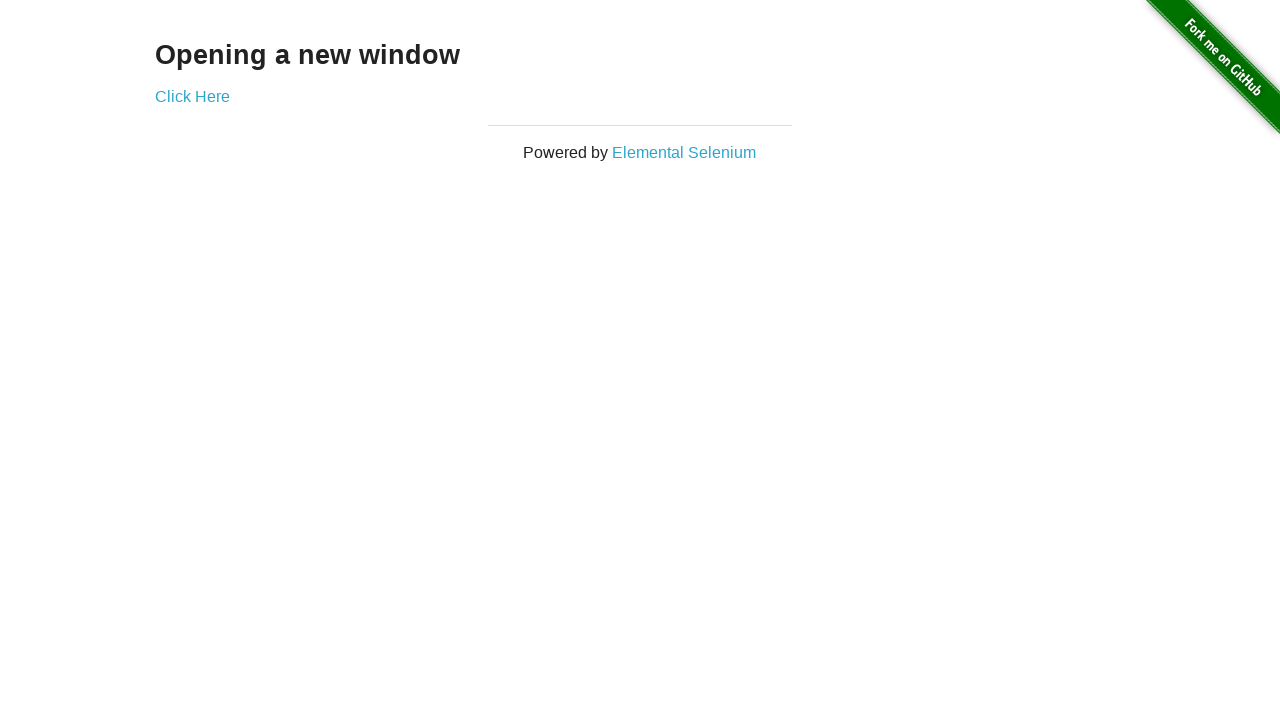

Clicked 'Click Here' link to open new window at (192, 96) on text=Click Here
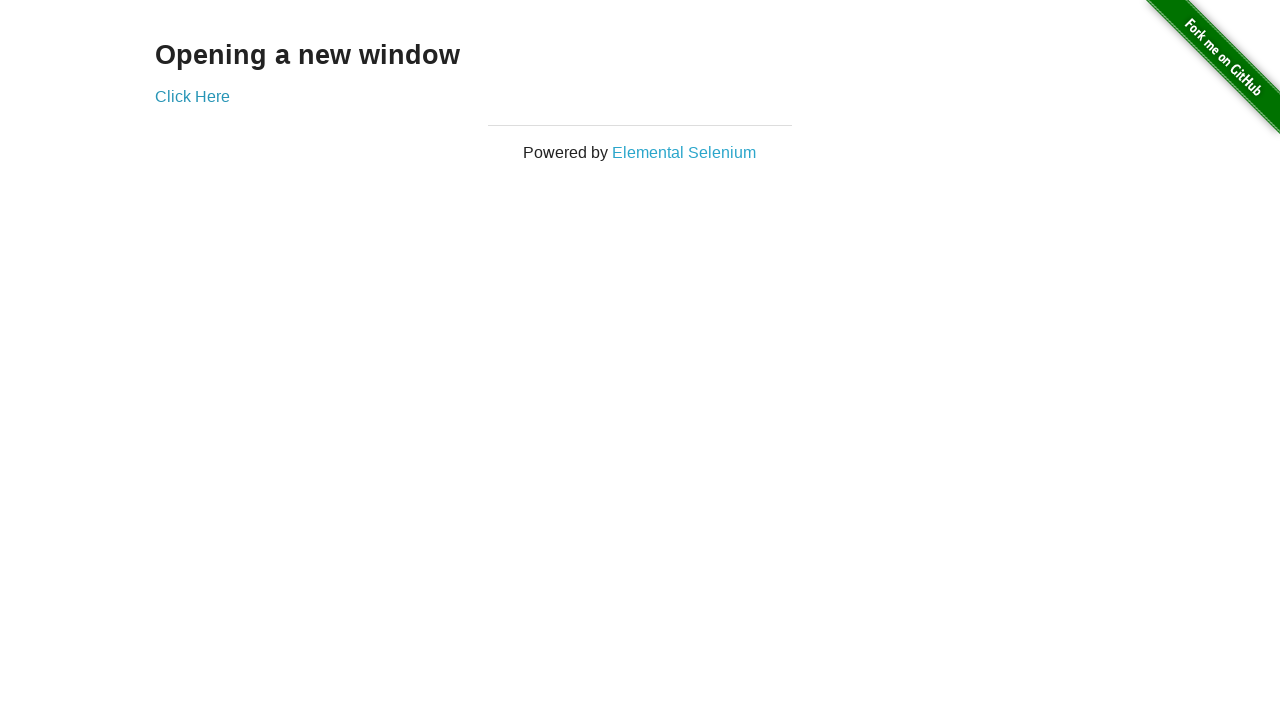

New window opened and captured
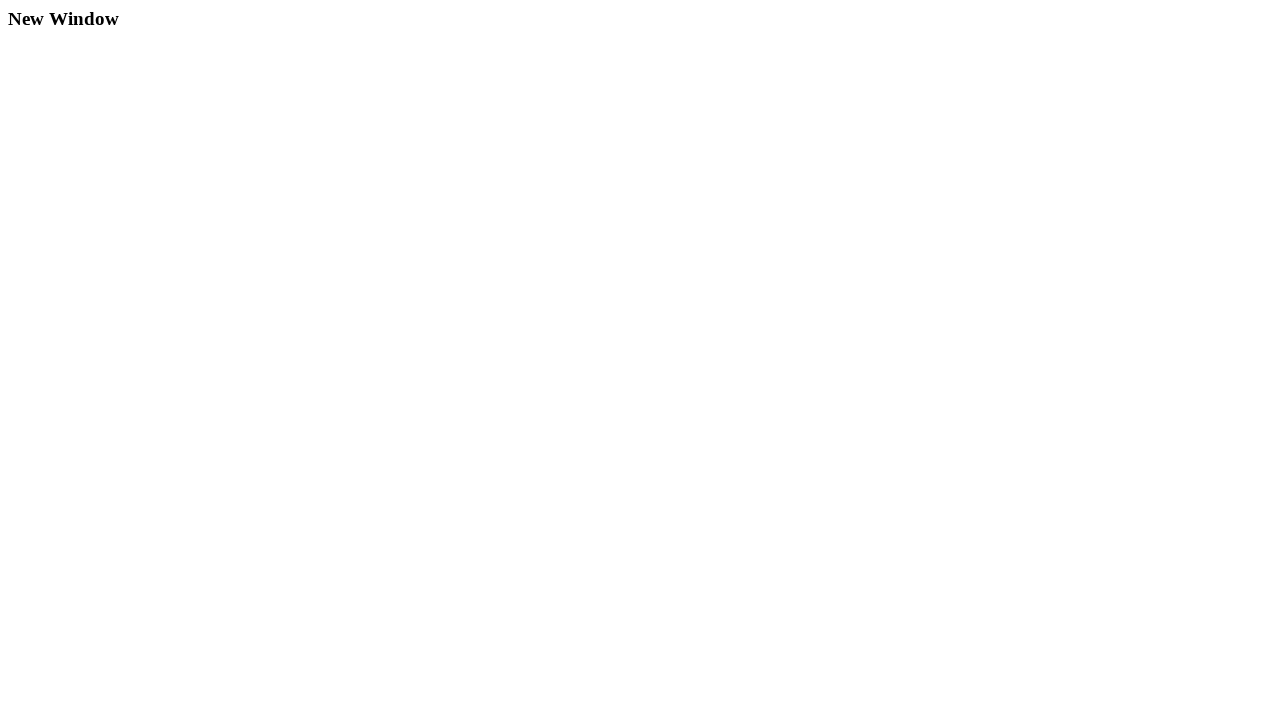

New window page loaded completely
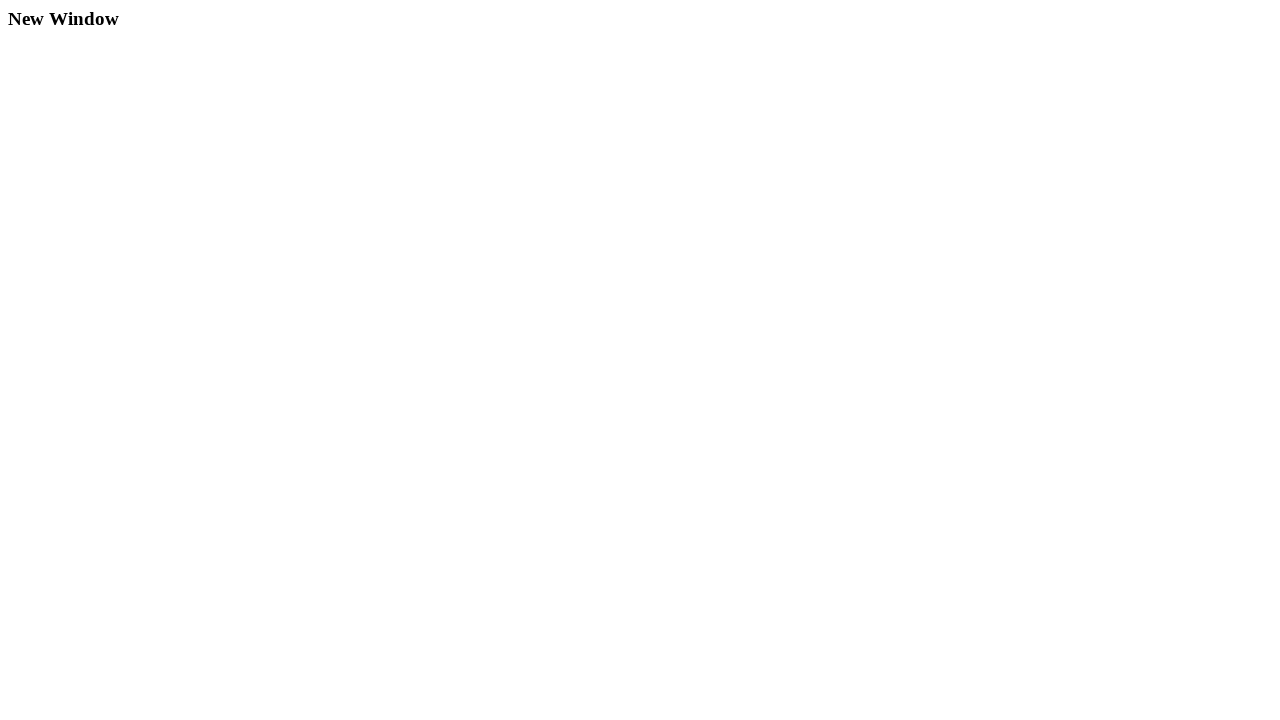

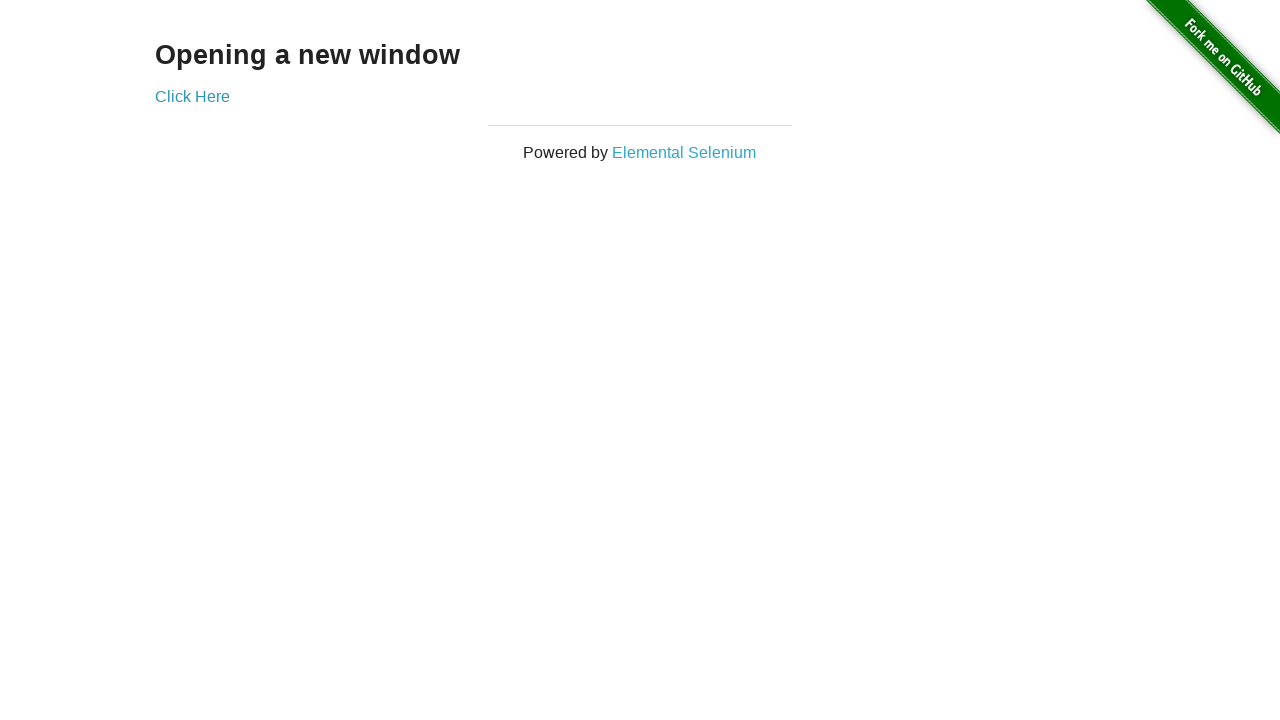